Tests an e-commerce site's search and add-to-cart functionality by searching for products containing "ca" and adding specific items to the cart

Starting URL: https://rahulshettyacademy.com/seleniumPractise/#/

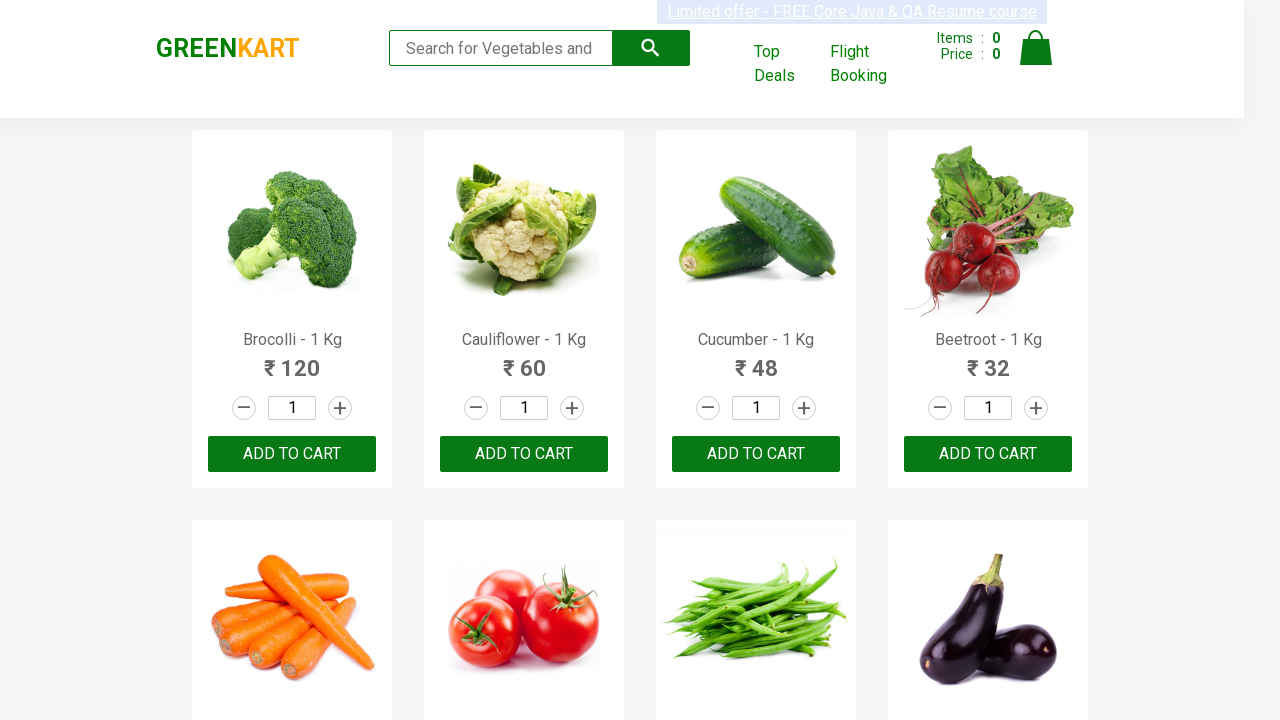

Filled search field with 'ca' on .search-keyword
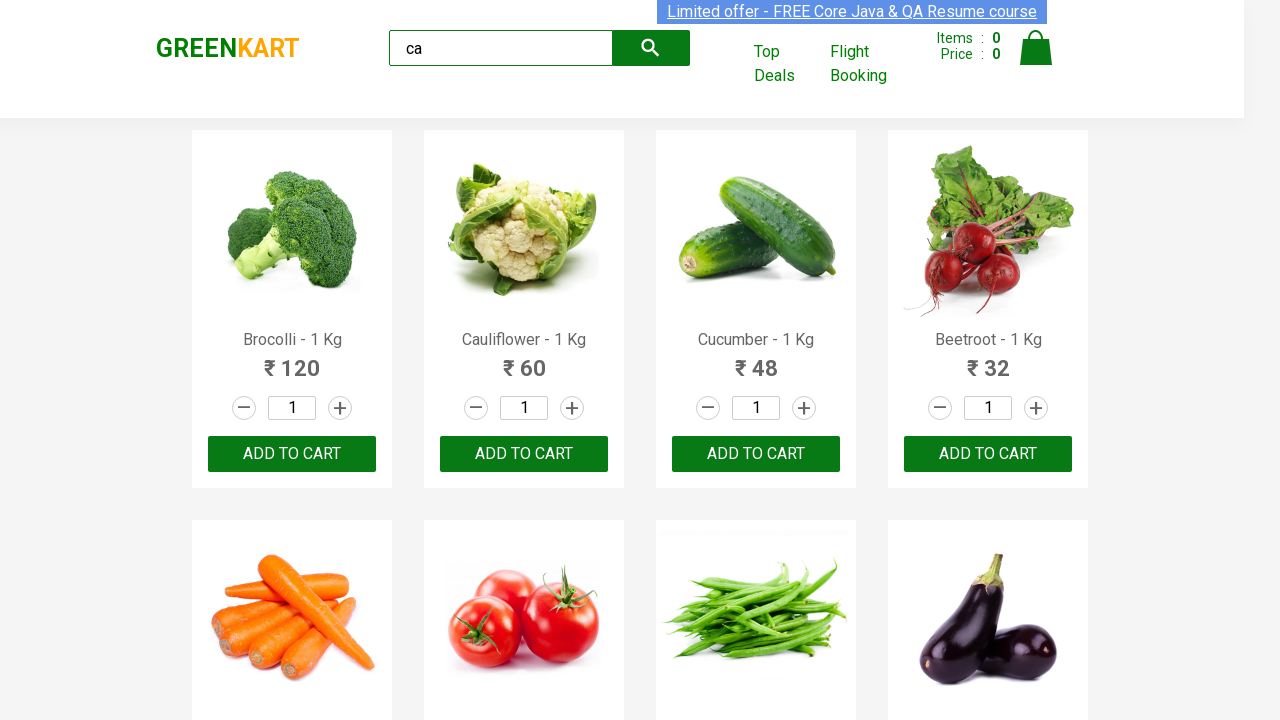

Waited 2 seconds for products to filter
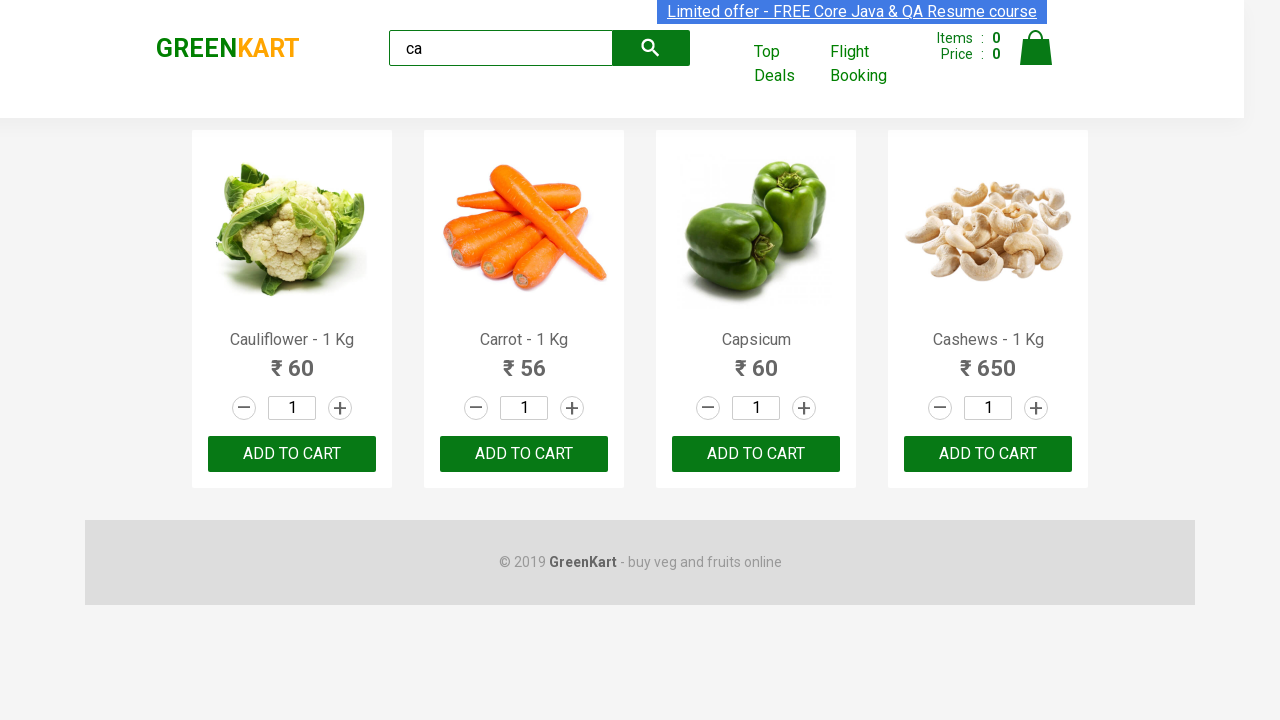

Verified filtered products are visible
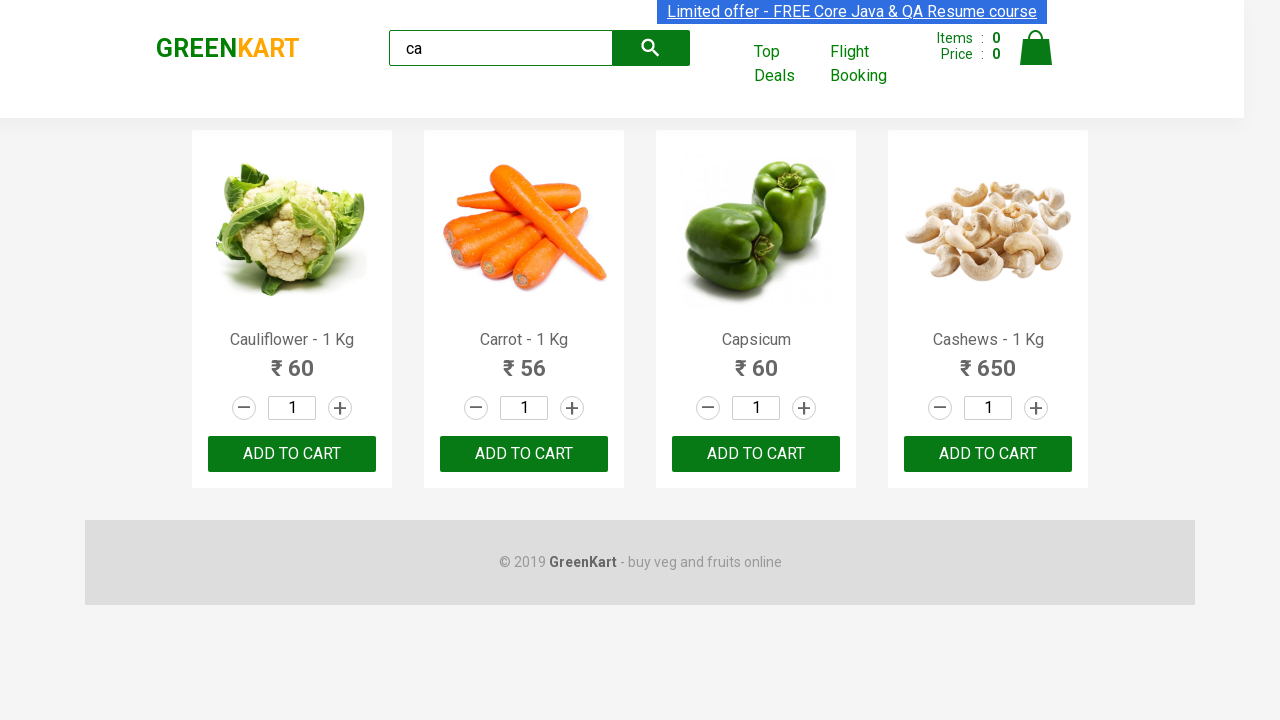

Clicked ADD TO CART for the third visible product at (756, 454) on .products .product >> nth=2 >> text=ADD TO CART
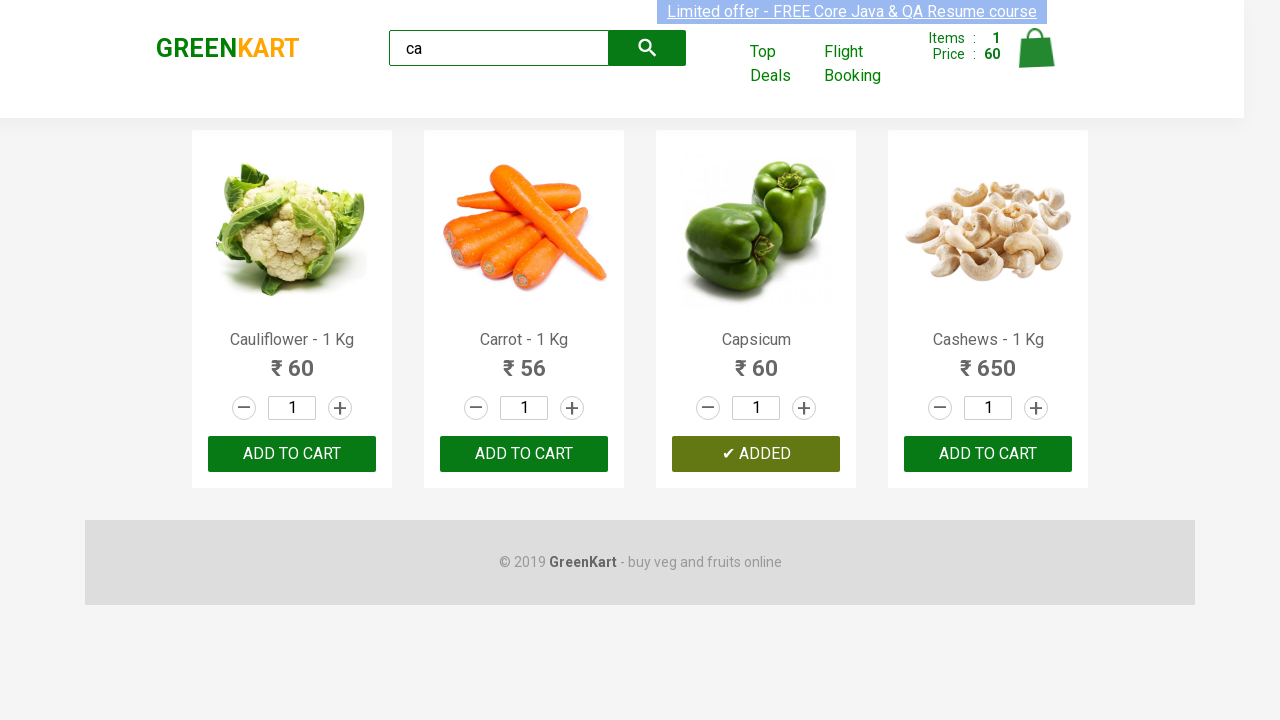

Found and clicked ADD TO CART for Cashews product at (988, 454) on .products .product >> nth=3 >> button
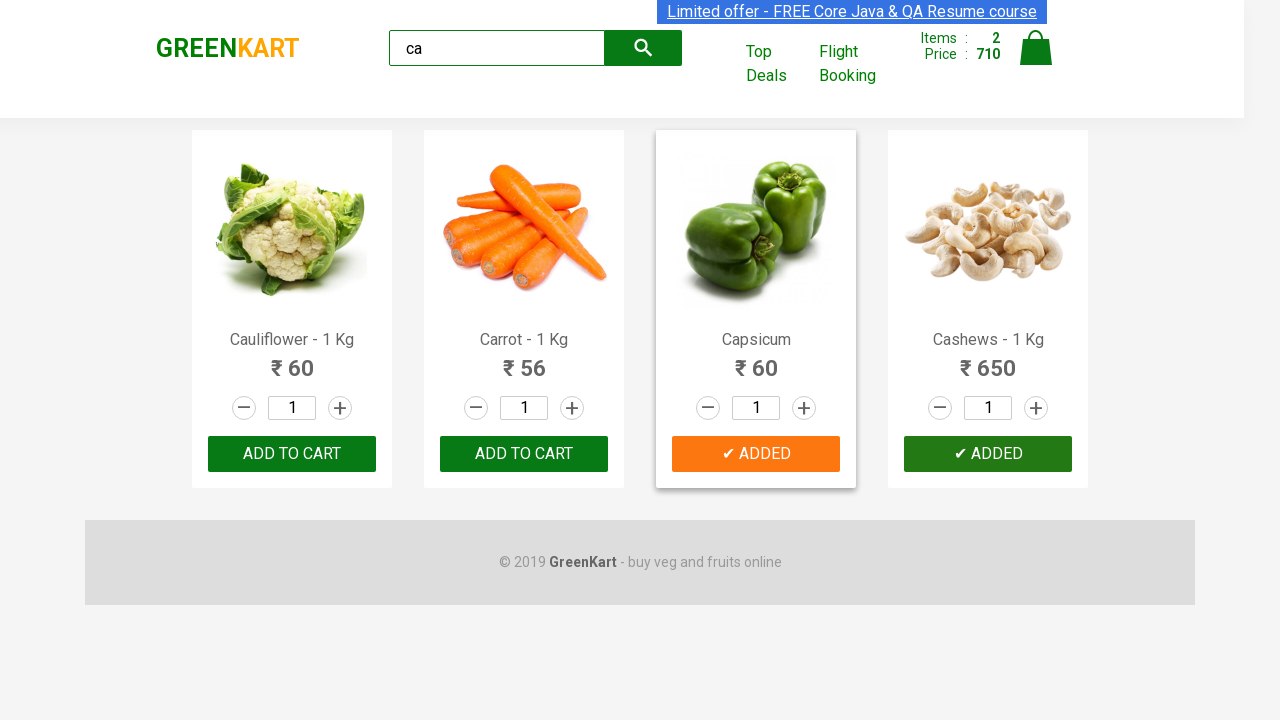

Verified GREENKART brand text is visible
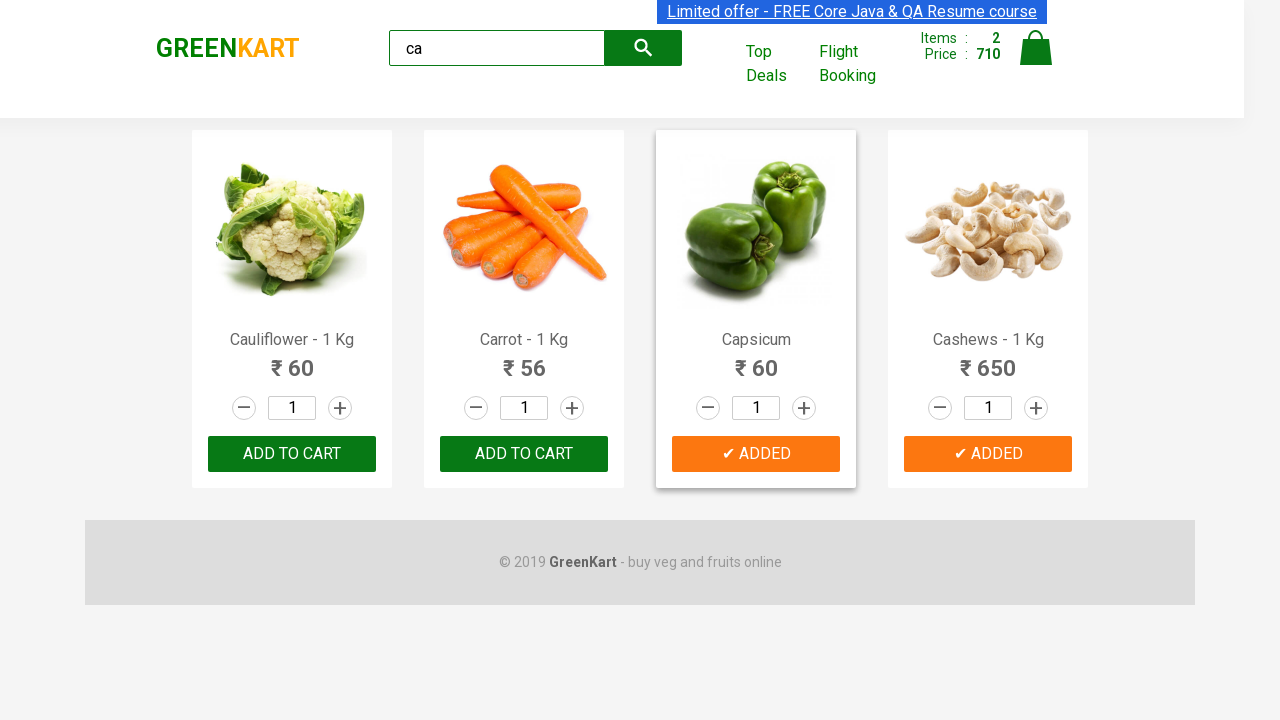

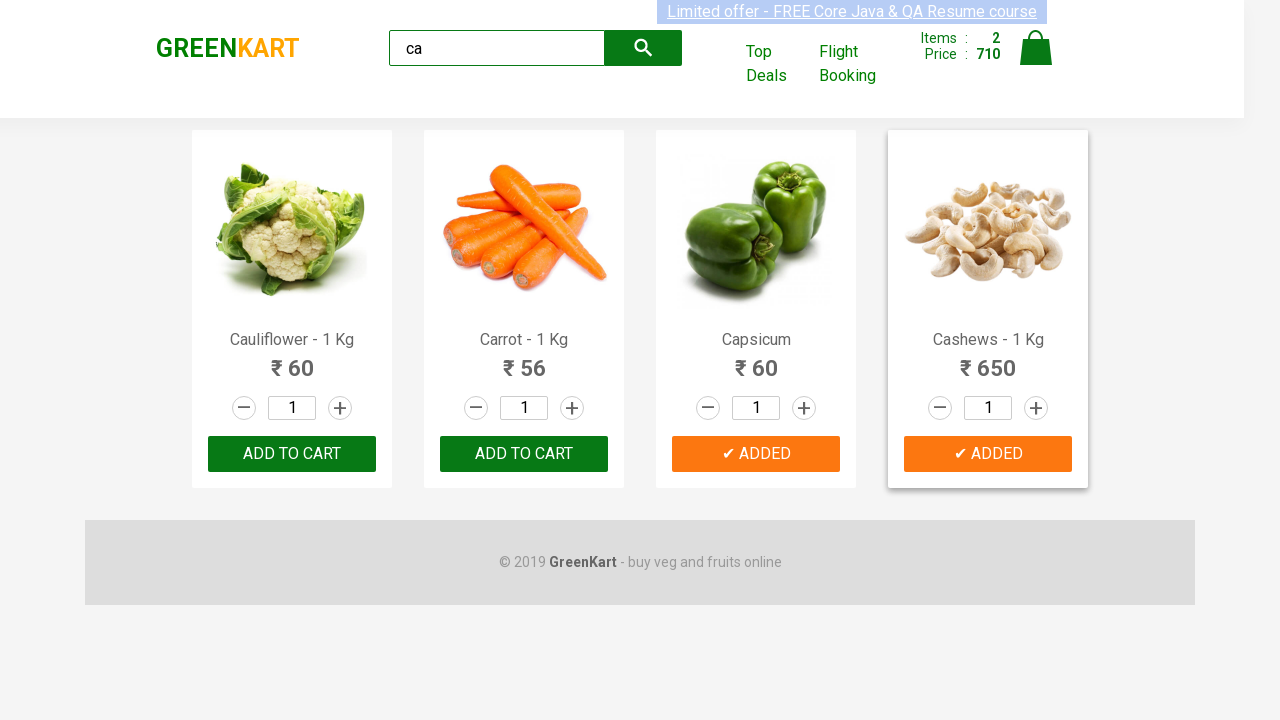